Tests the copy functionality by entering SQL, formatting it, and clicking the copy button

Starting URL: https://www.001236.xyz/en/sql

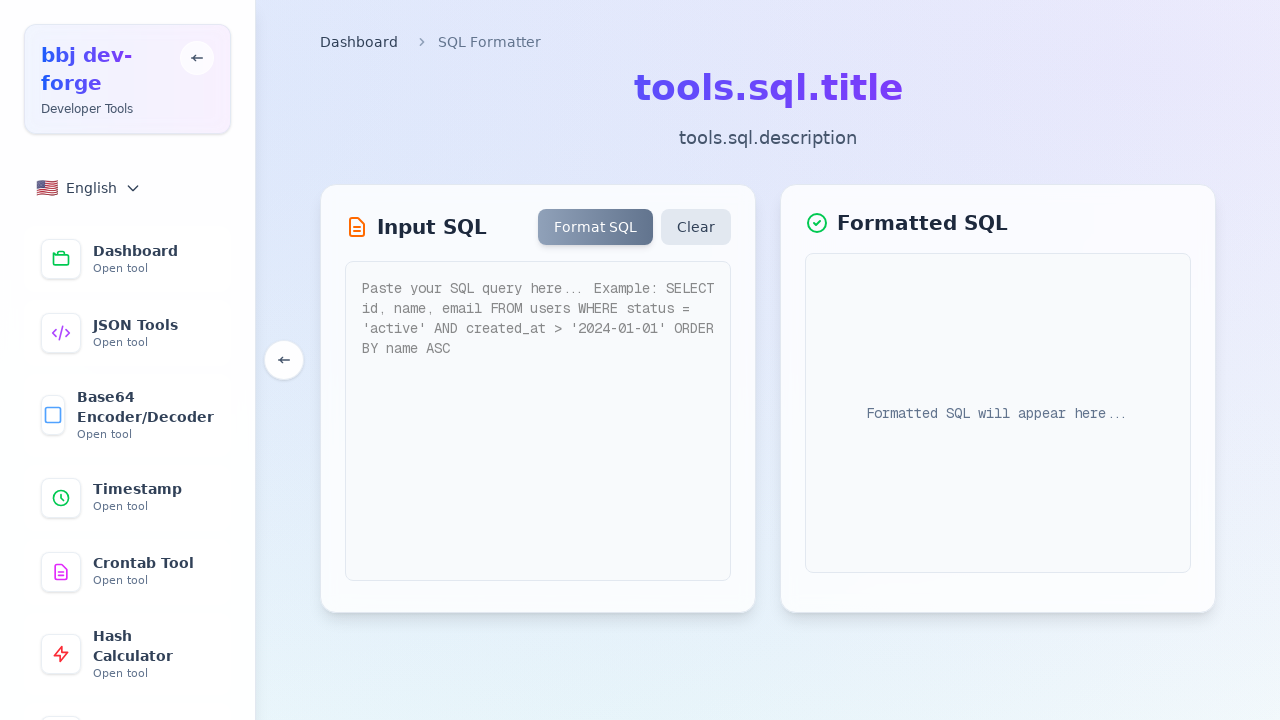

Waited for page to load with networkidle state
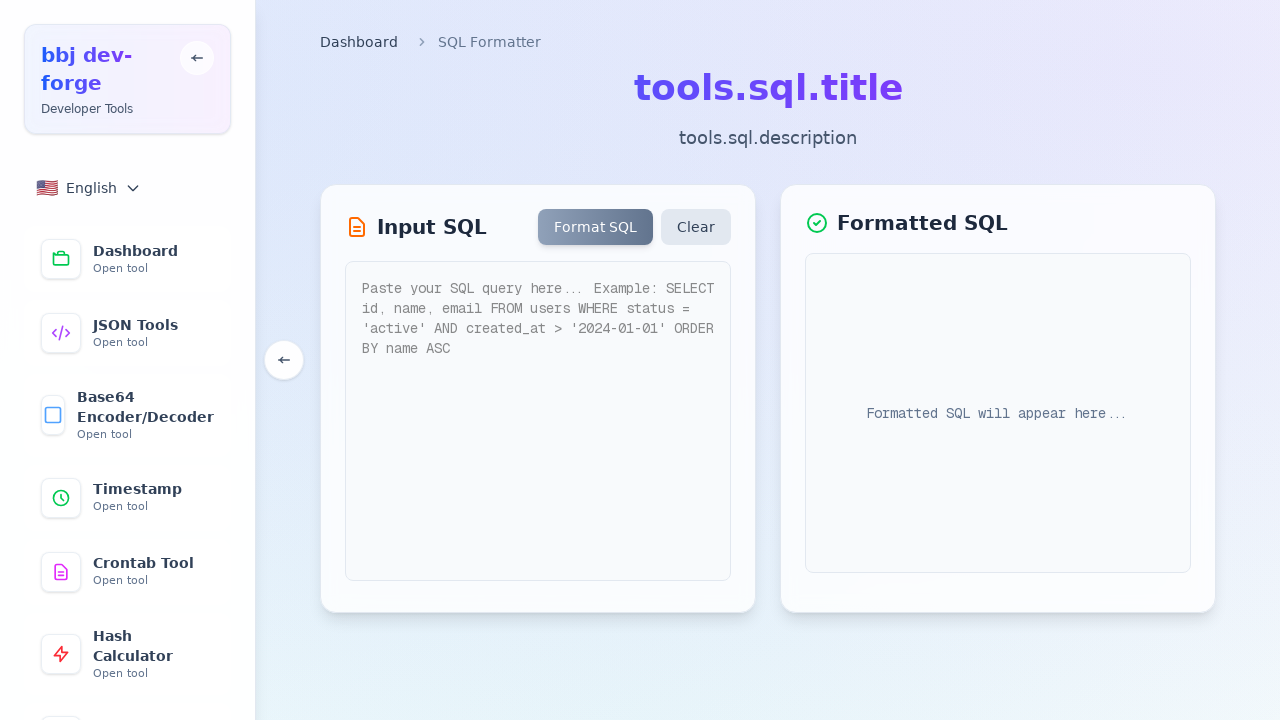

Located SQL input field
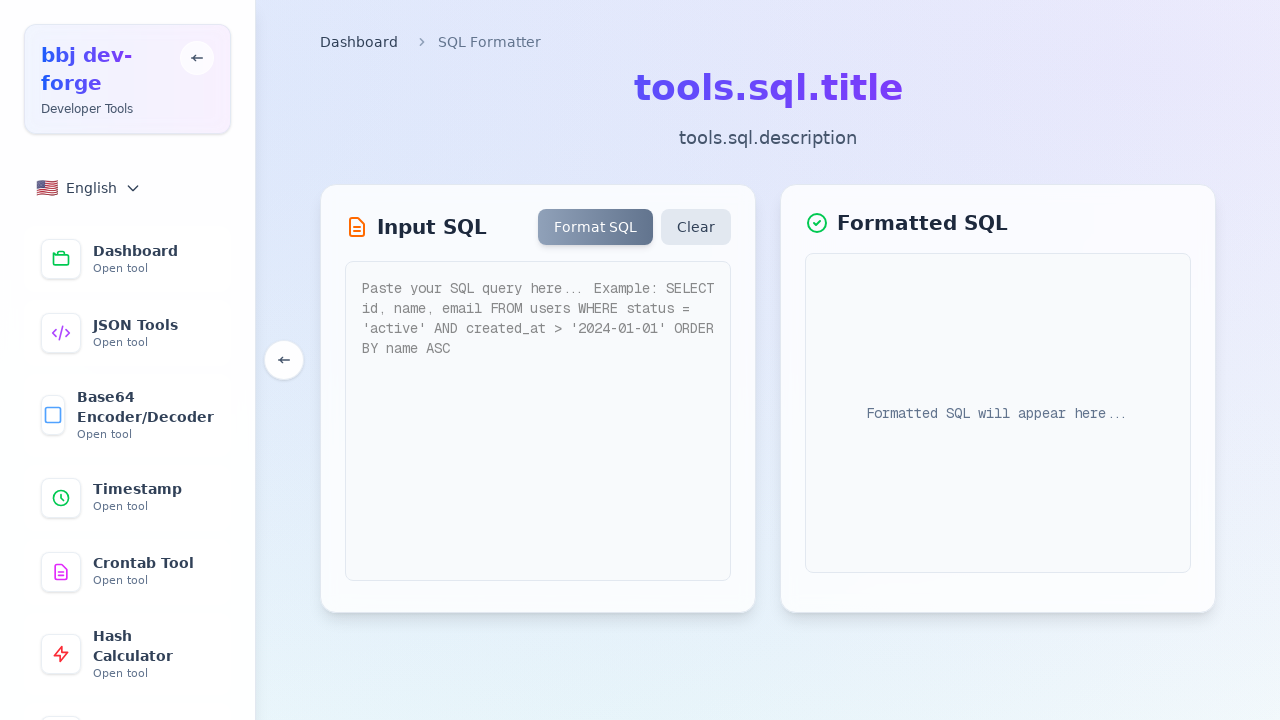

Filled SQL input with 'SELECT * FROM users' on textarea, .sql-input >> nth=0
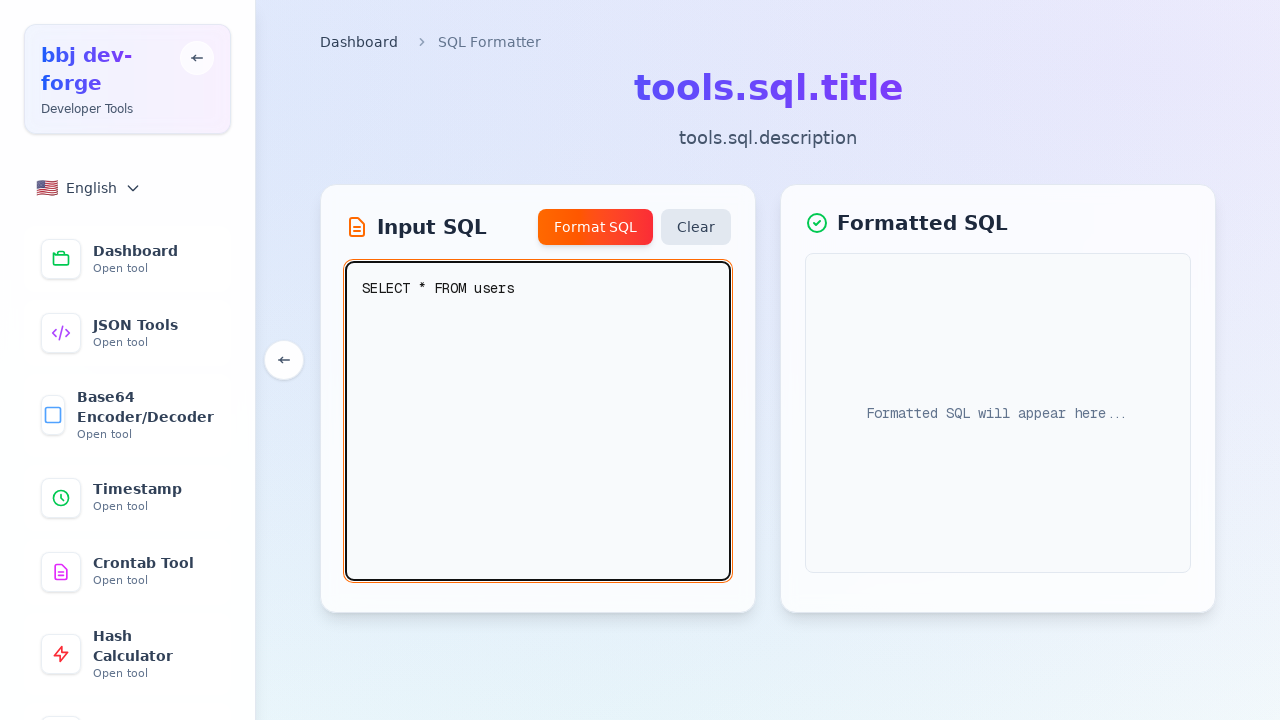

Located format button
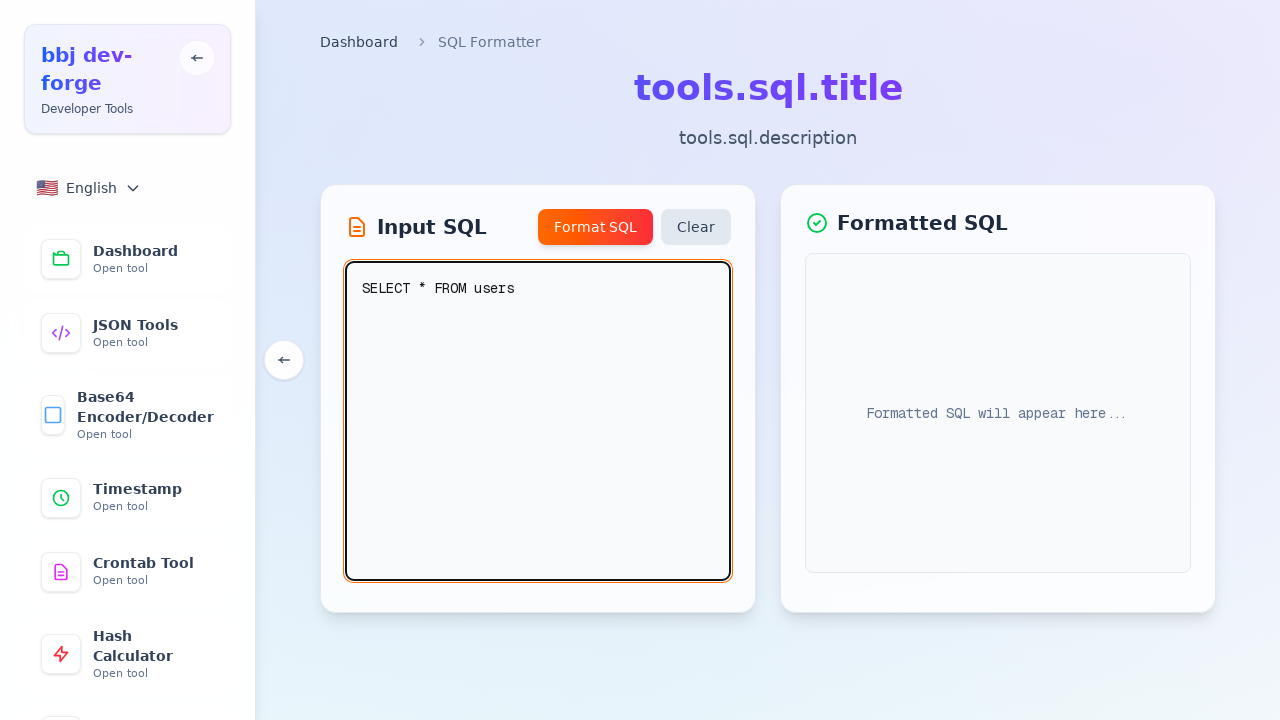

Clicked format button to format SQL at (596, 227) on button >> internal:has-text=/format/i
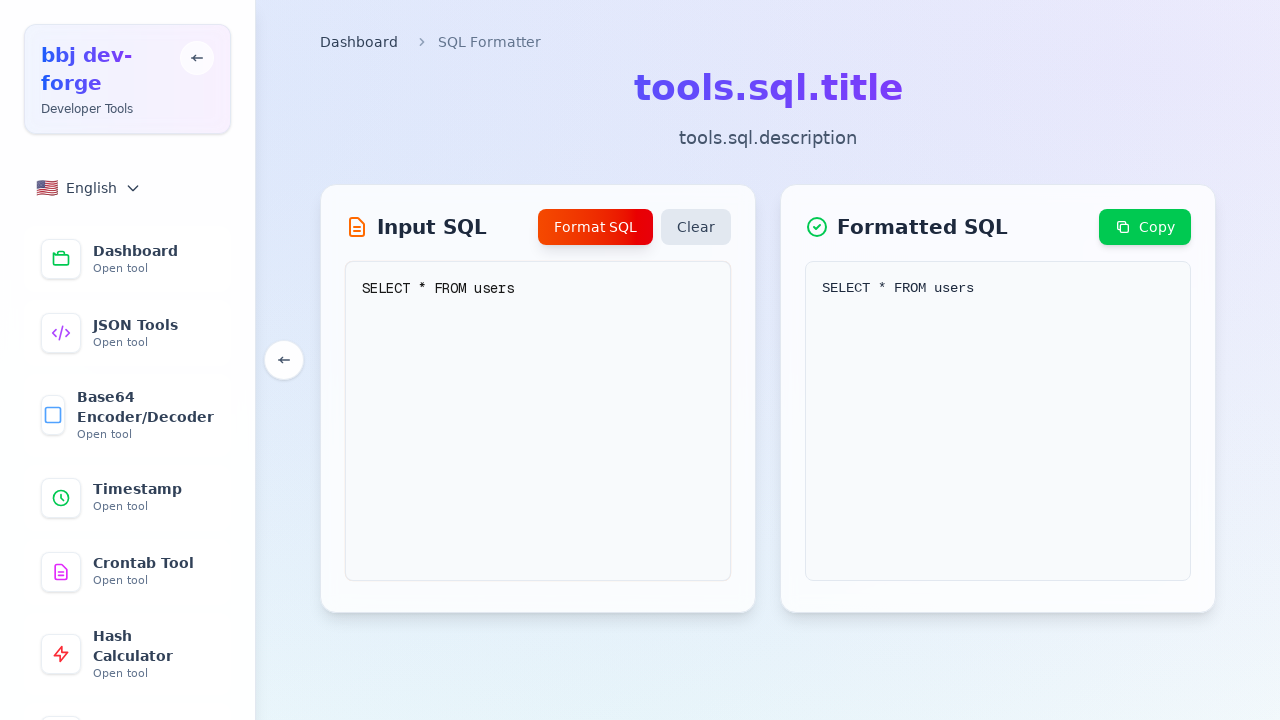

Located copy button
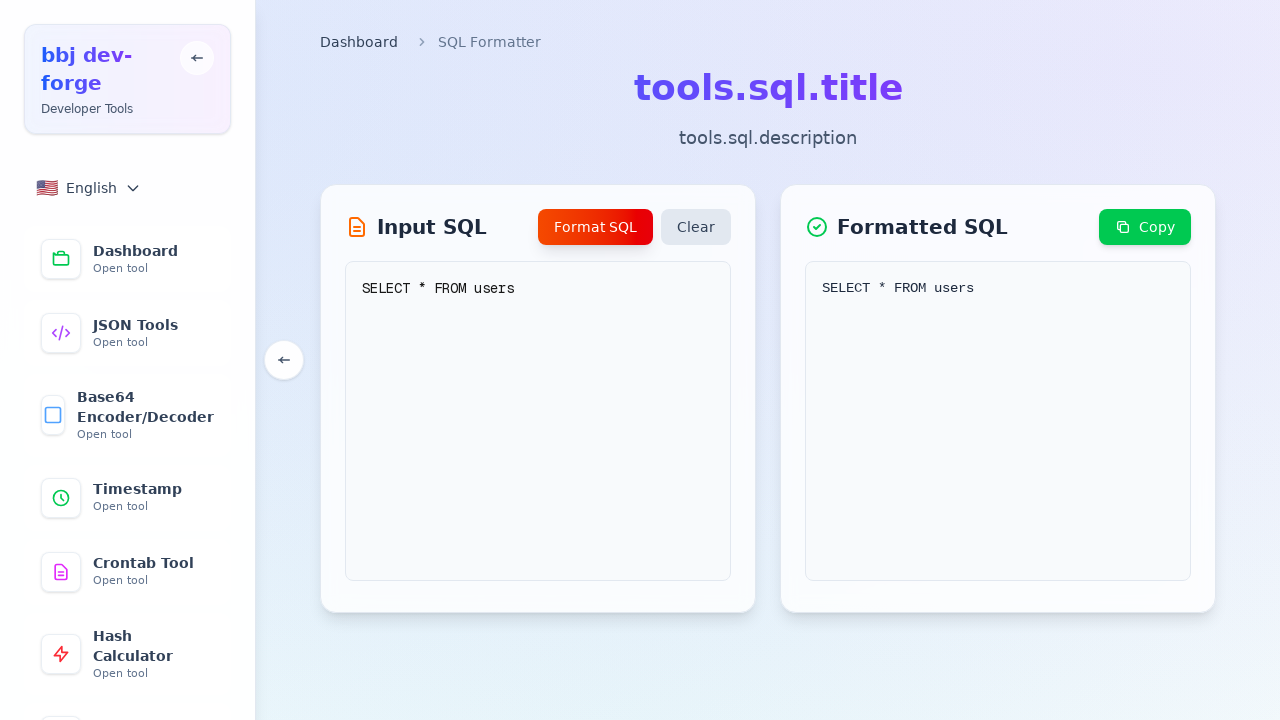

Clicked copy button to copy formatted SQL at (1145, 227) on button >> internal:has-text=/copy/i
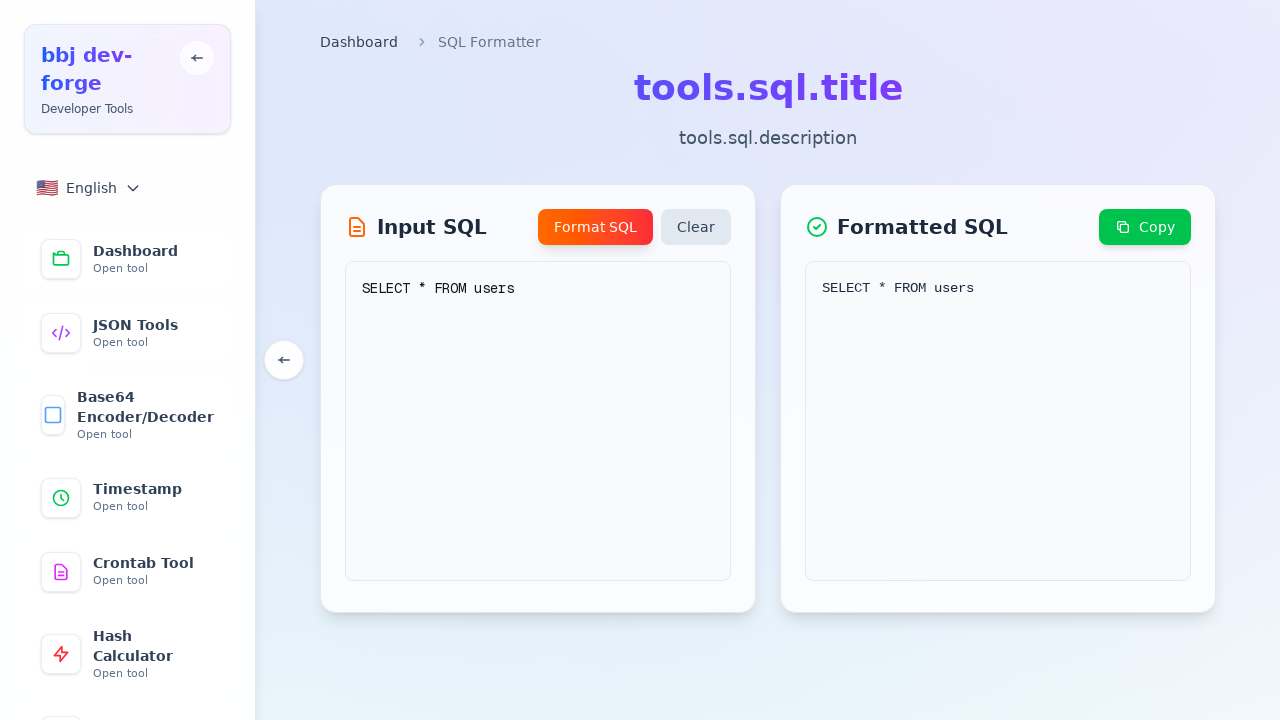

Waited 1 second for copy confirmation
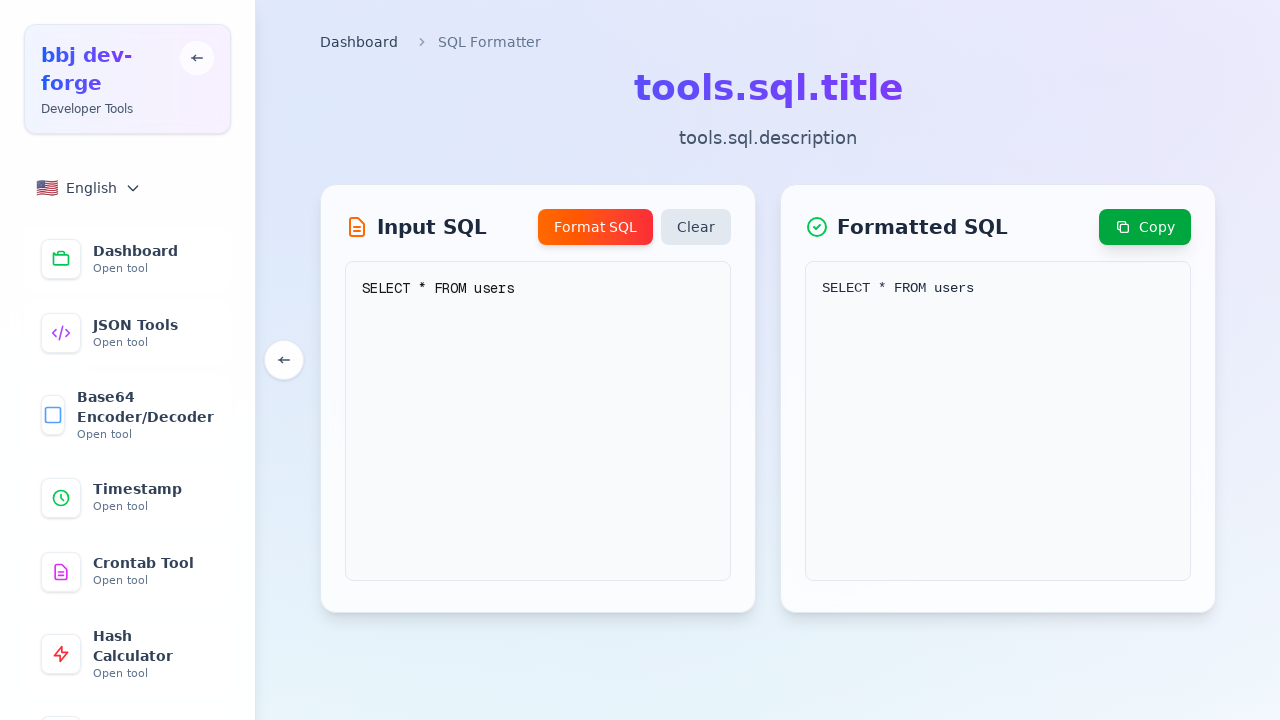

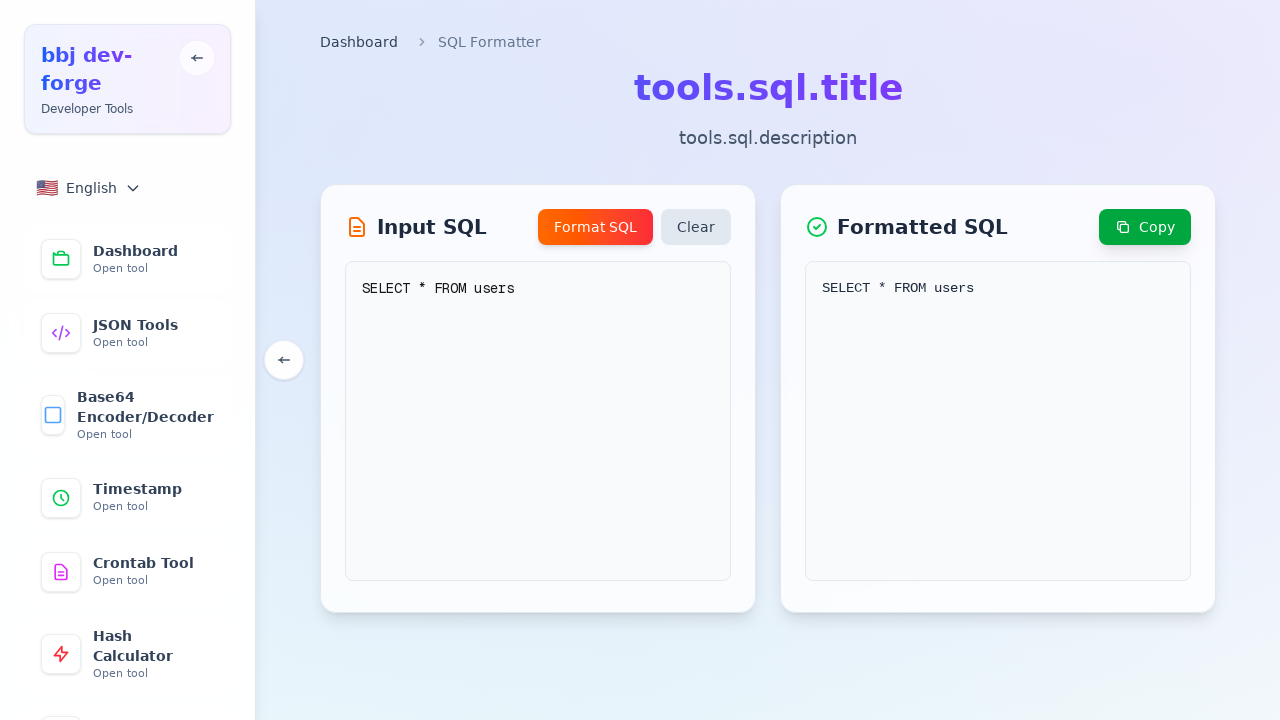